Tests a verification flow by clicking a verify button and checking that a success message appears on the page.

Starting URL: http://suninjuly.github.io/wait1.html

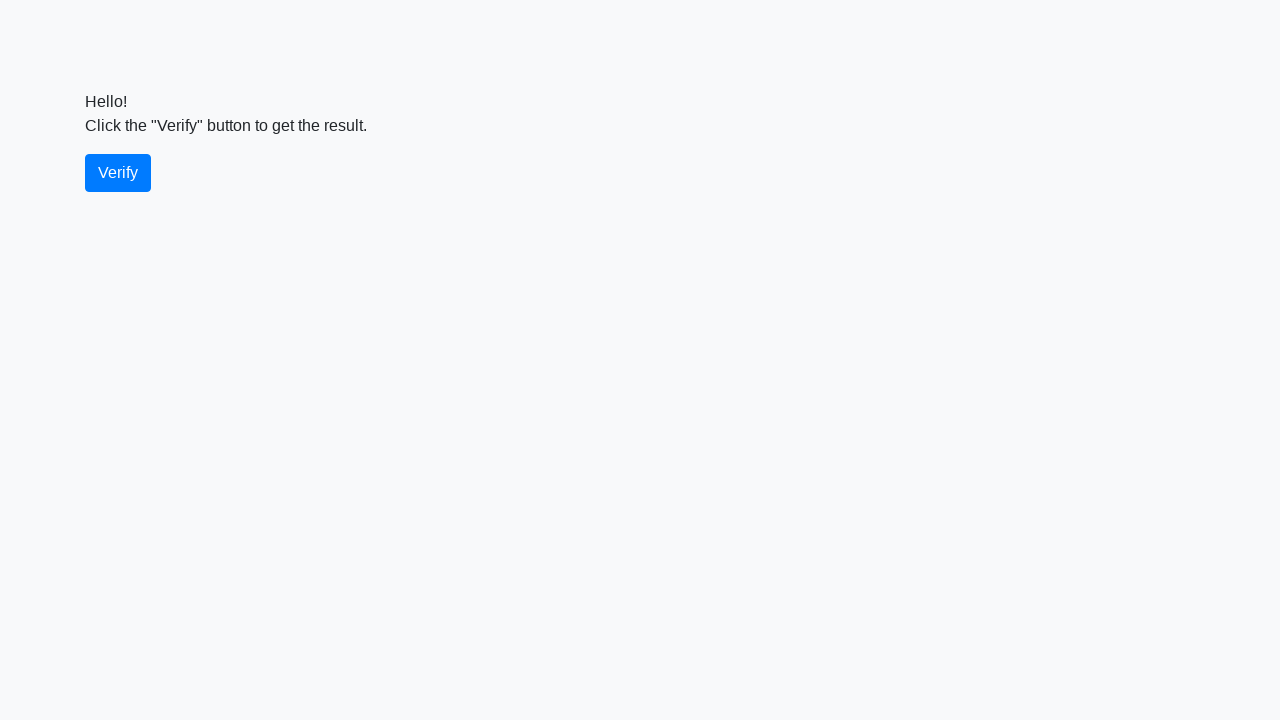

Clicked verify button at (118, 173) on #verify
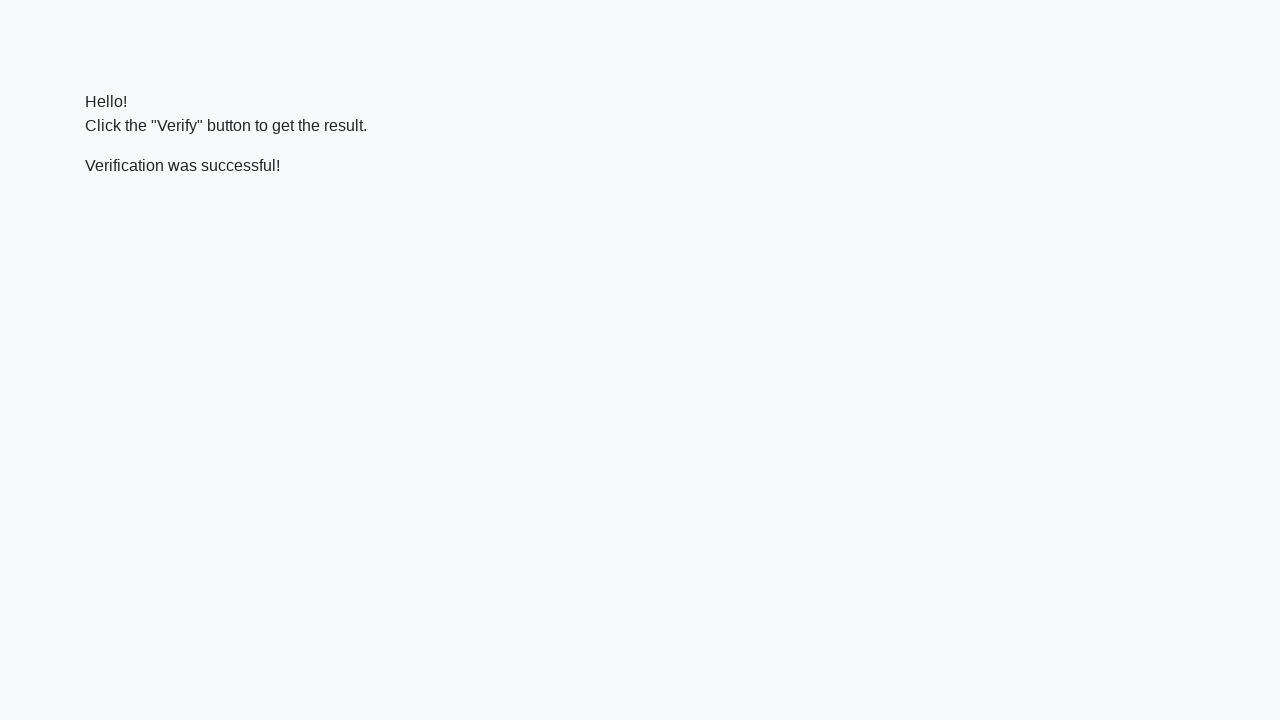

Success message element is now visible
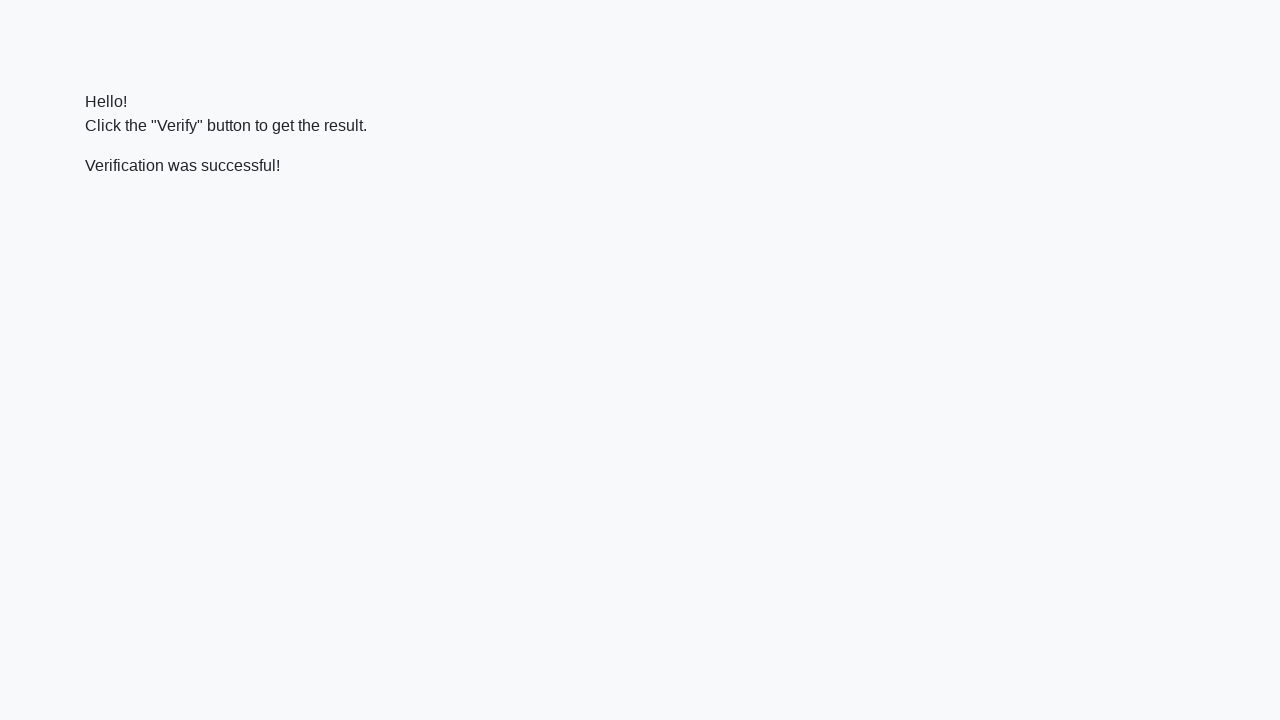

Retrieved success message text content
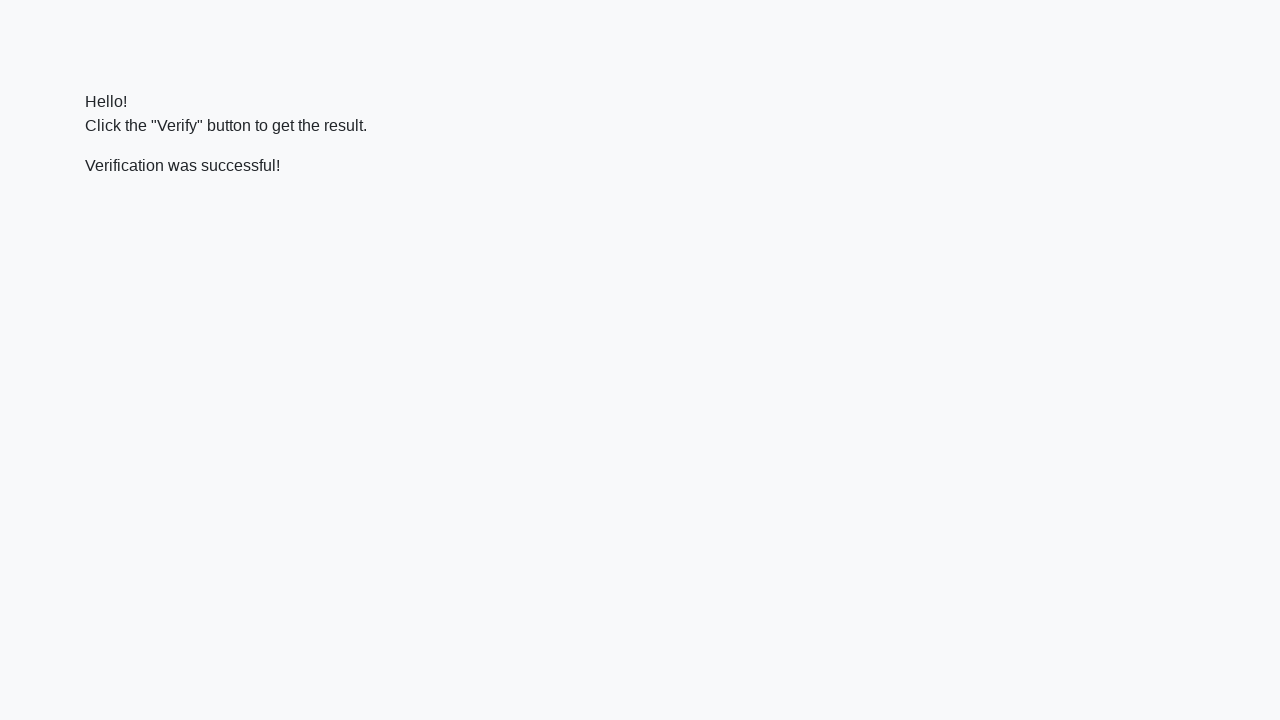

Verified that success message contains 'successful'
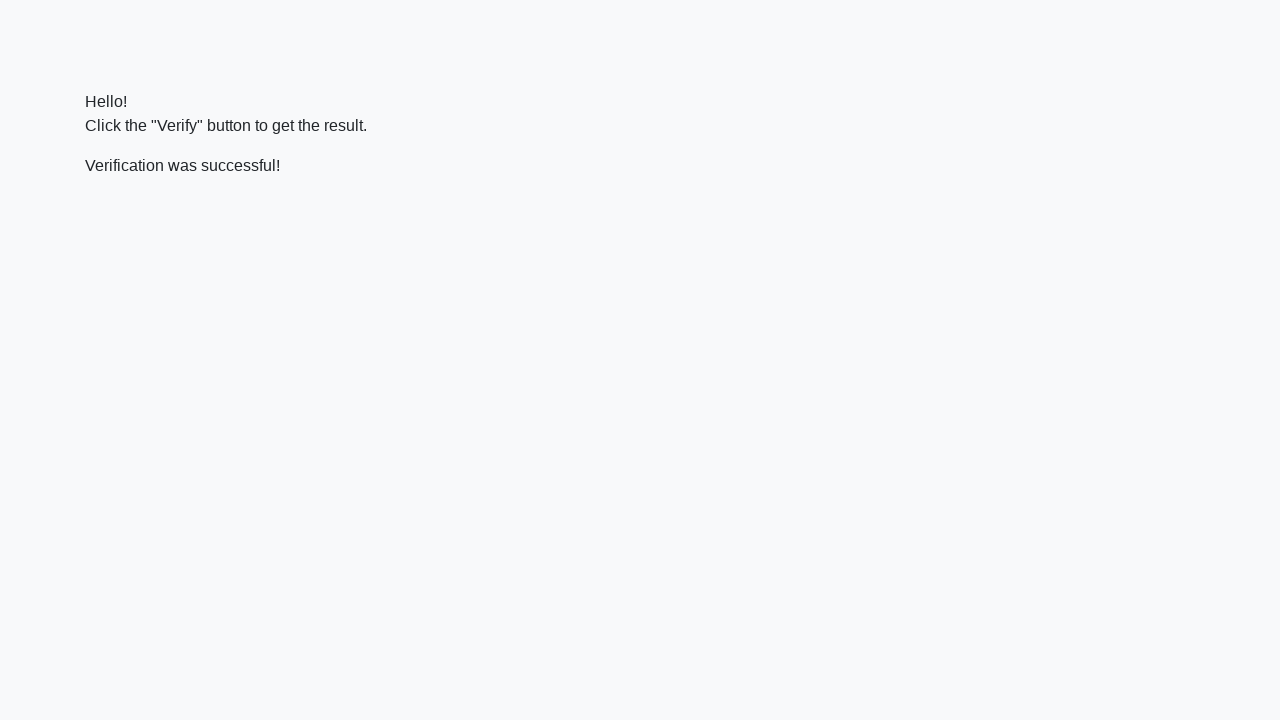

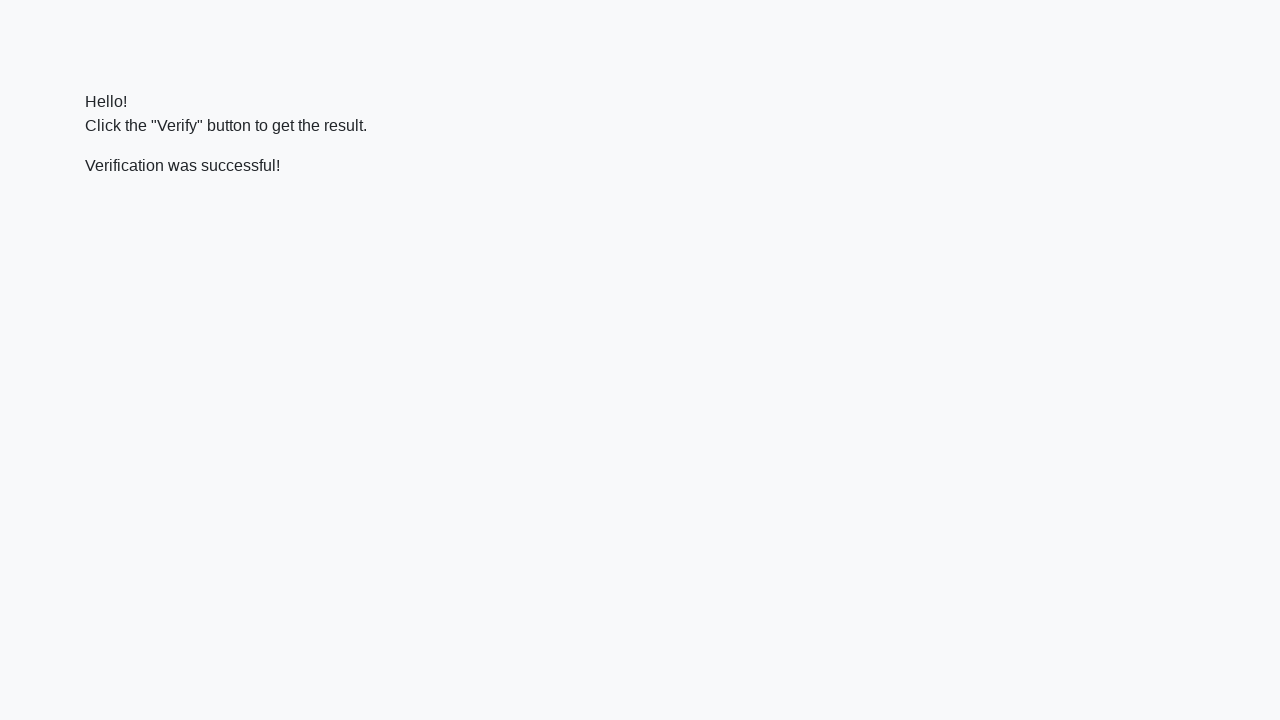